Tests dynamic content loading by clicking a button and waiting for hidden content to become visible

Starting URL: https://the-internet.herokuapp.com/dynamic_loading/1

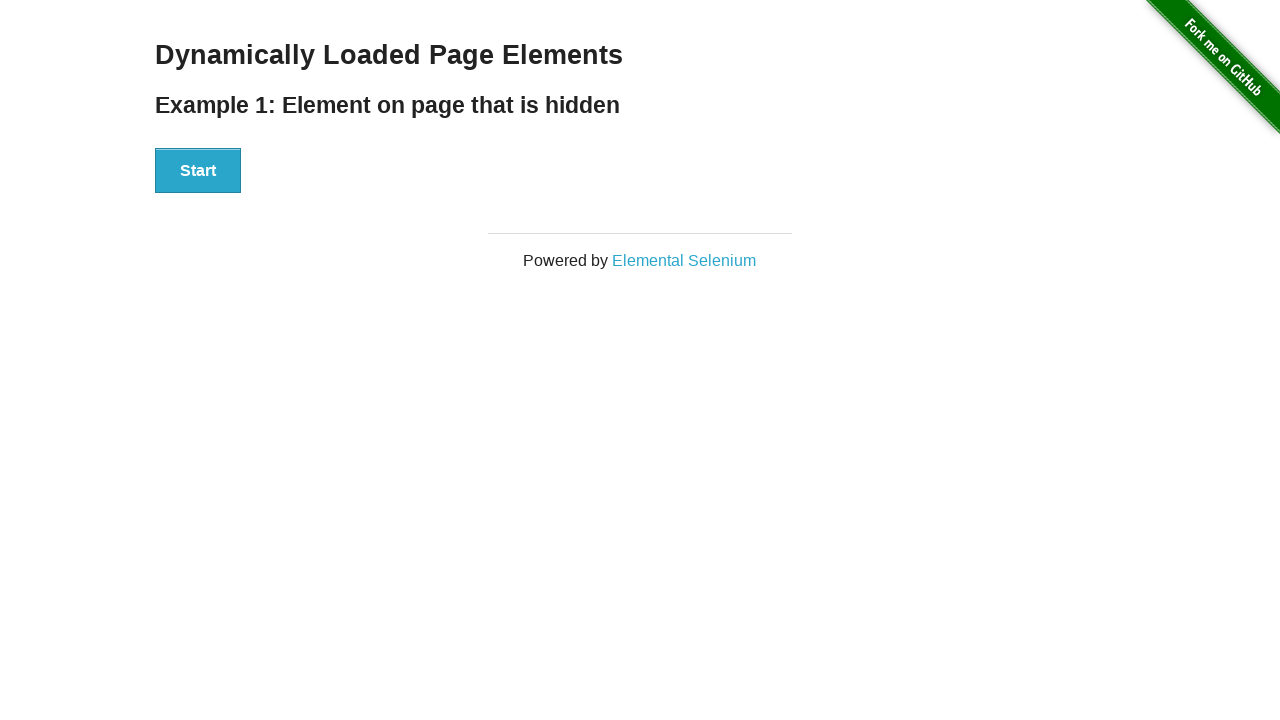

Clicked start button to trigger dynamic content loading at (198, 171) on div[id='start'] button
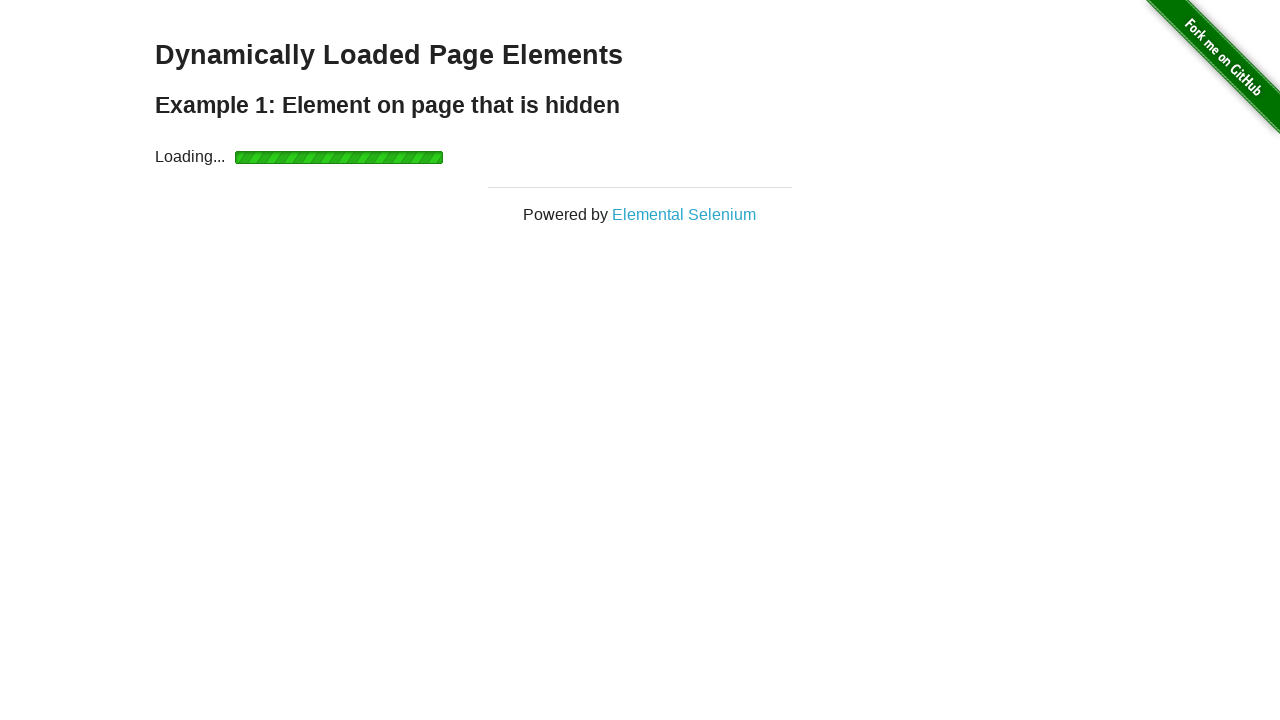

Hidden content became visible after waiting for finish element
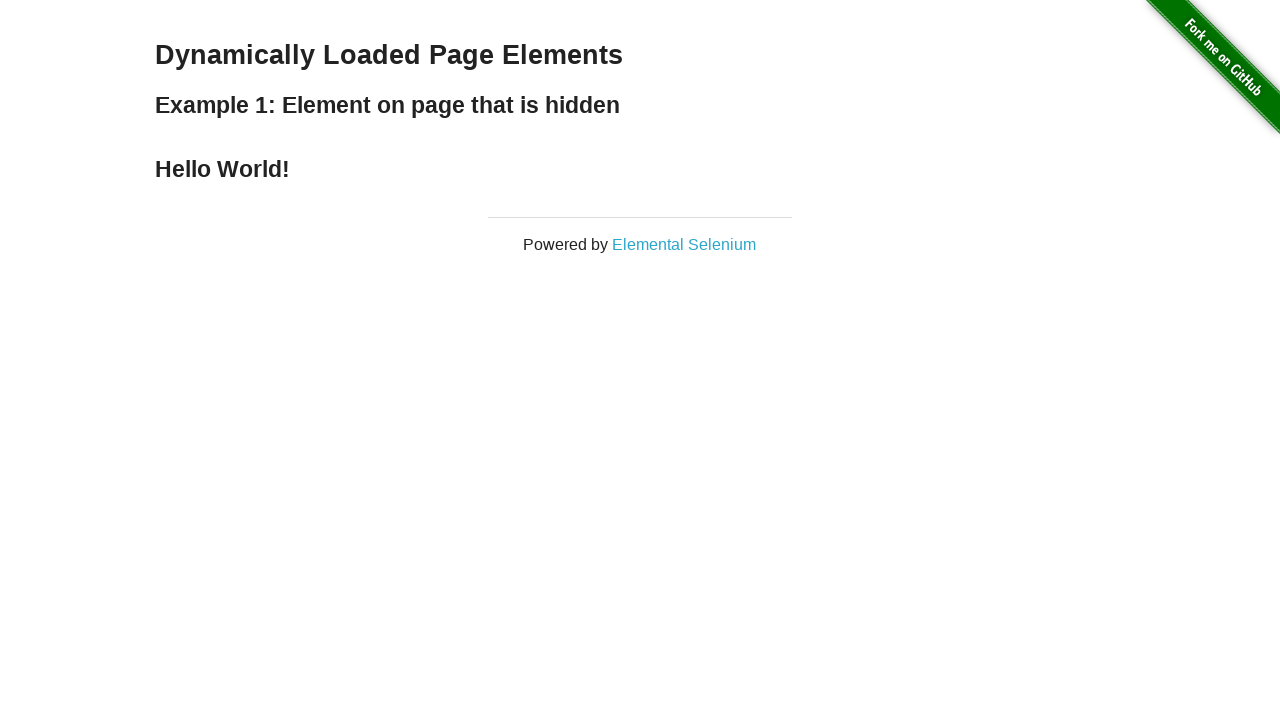

Verified that finish element contains 'Hello World!' text
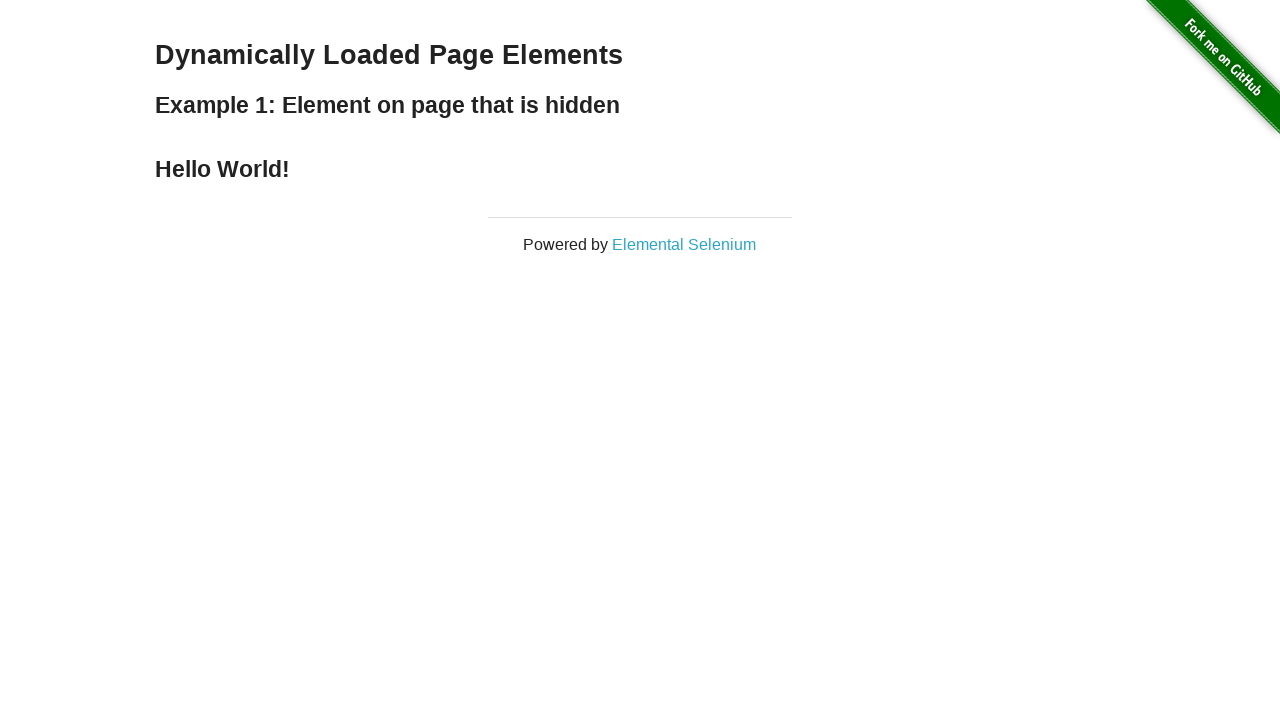

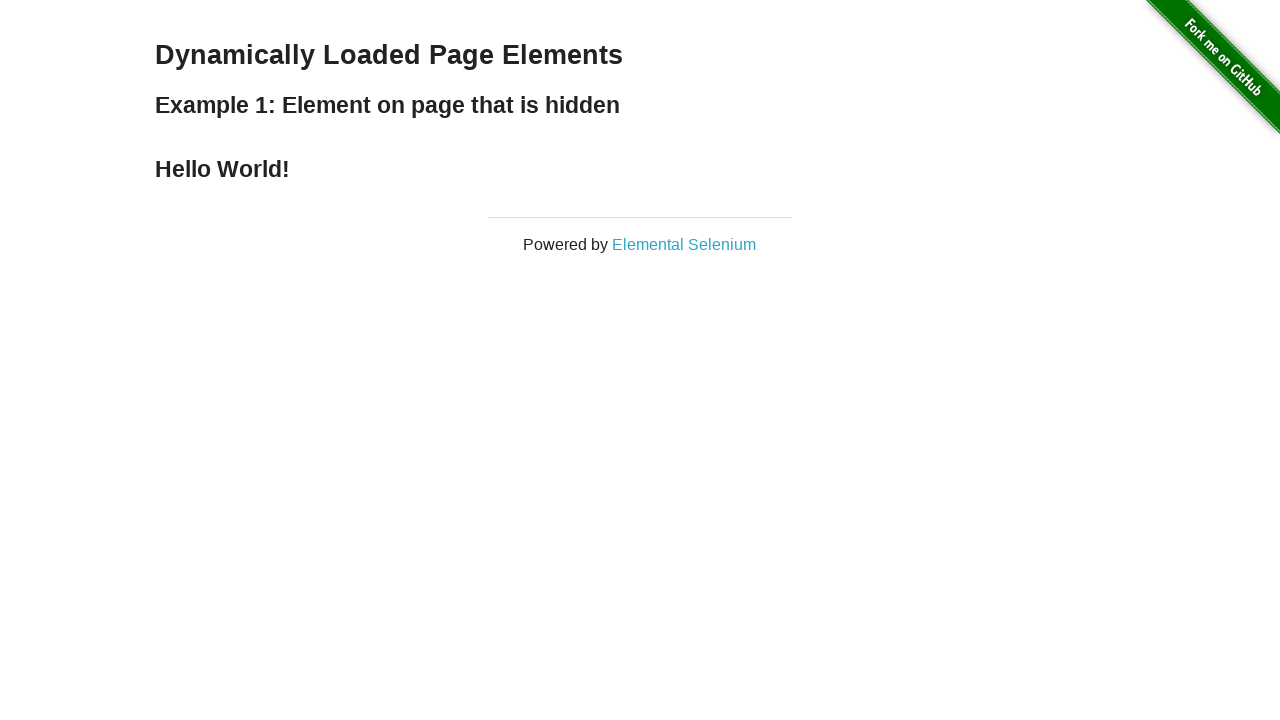